Tests the search functionality on Soccer Zone website by entering a search query and submitting

Starting URL: https://soccerzone.com/

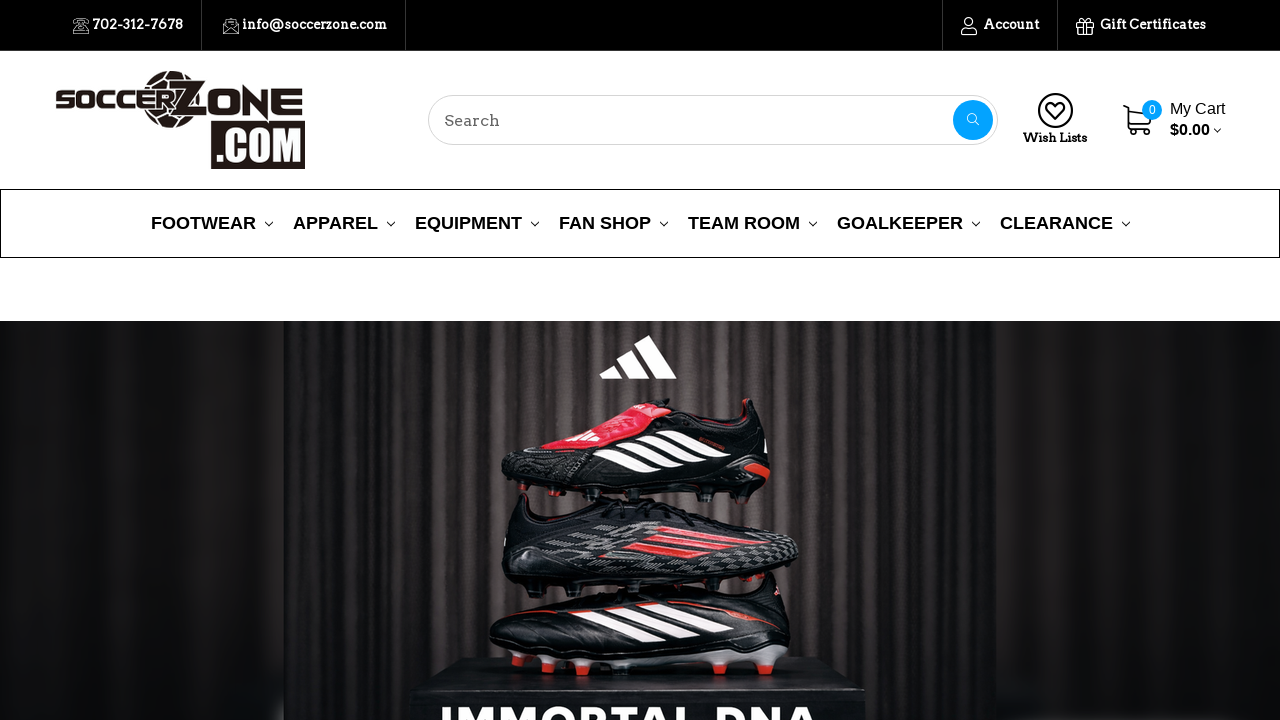

Clicked on search box at (713, 120) on input[name='search_query_adv']
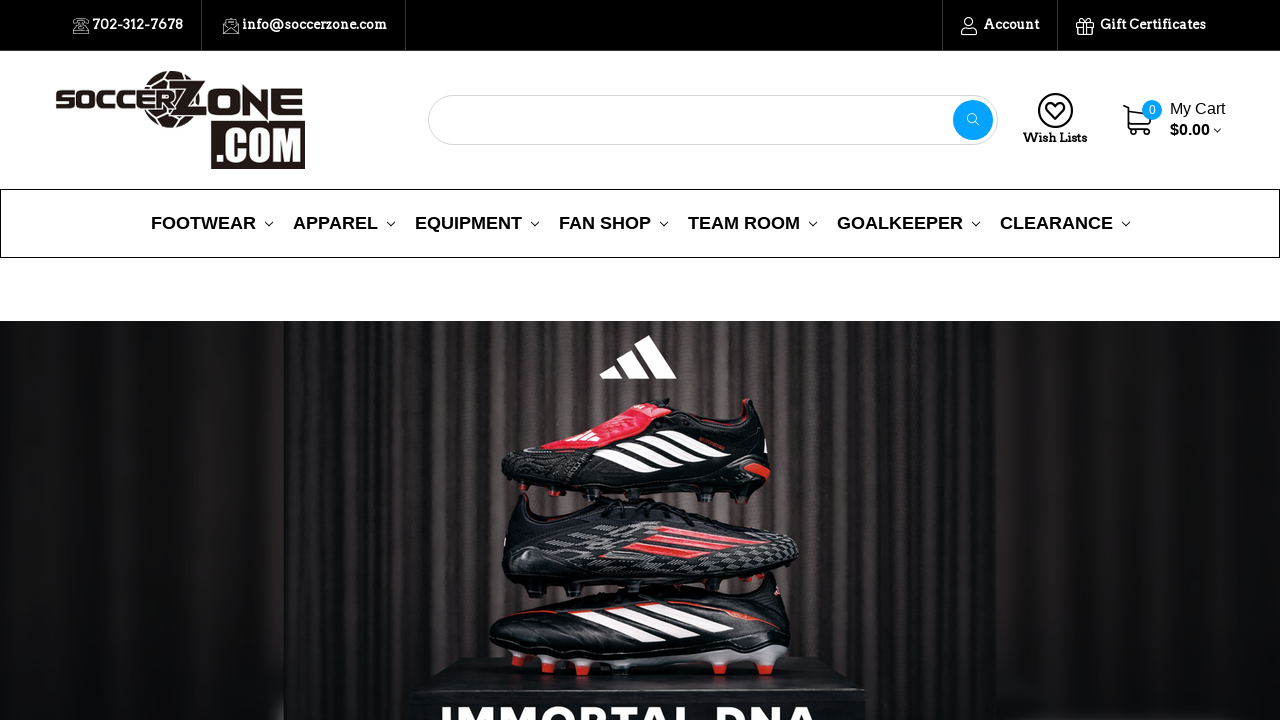

Filled search box with 'ball' on input[name='search_query_adv']
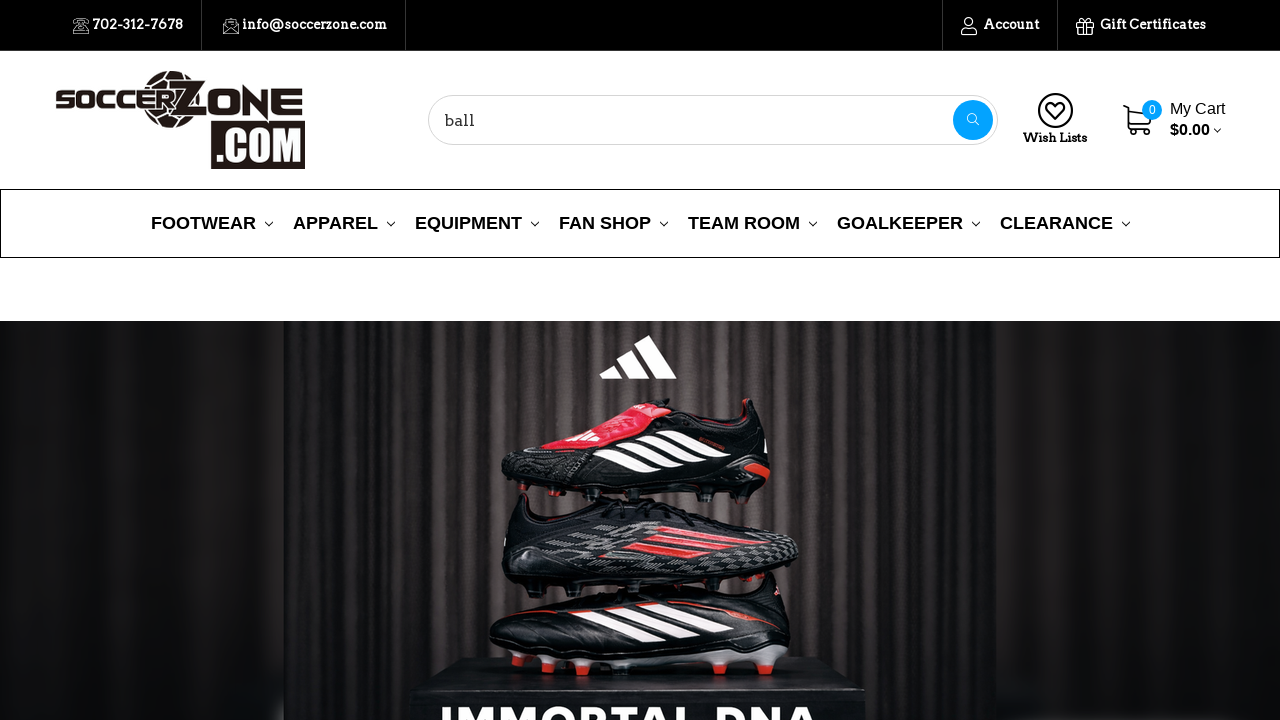

Clicked search button to submit query at (973, 120) on button[name='go']
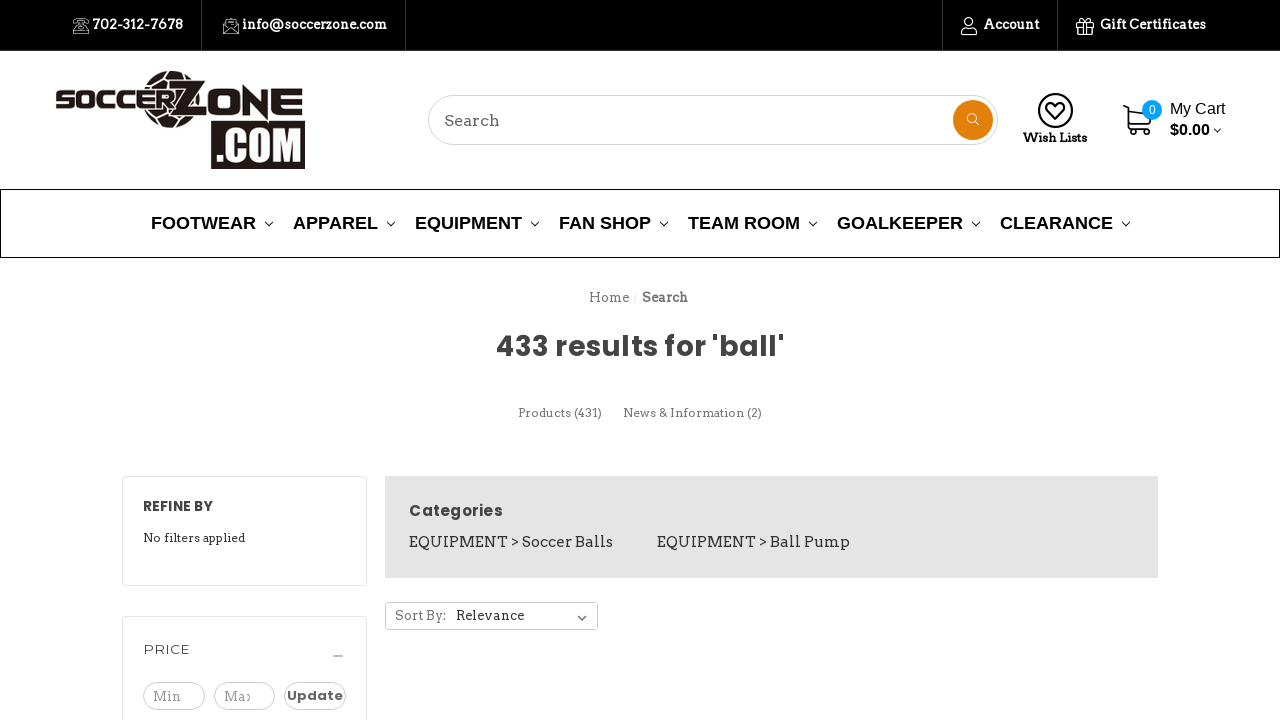

Search results page loaded successfully
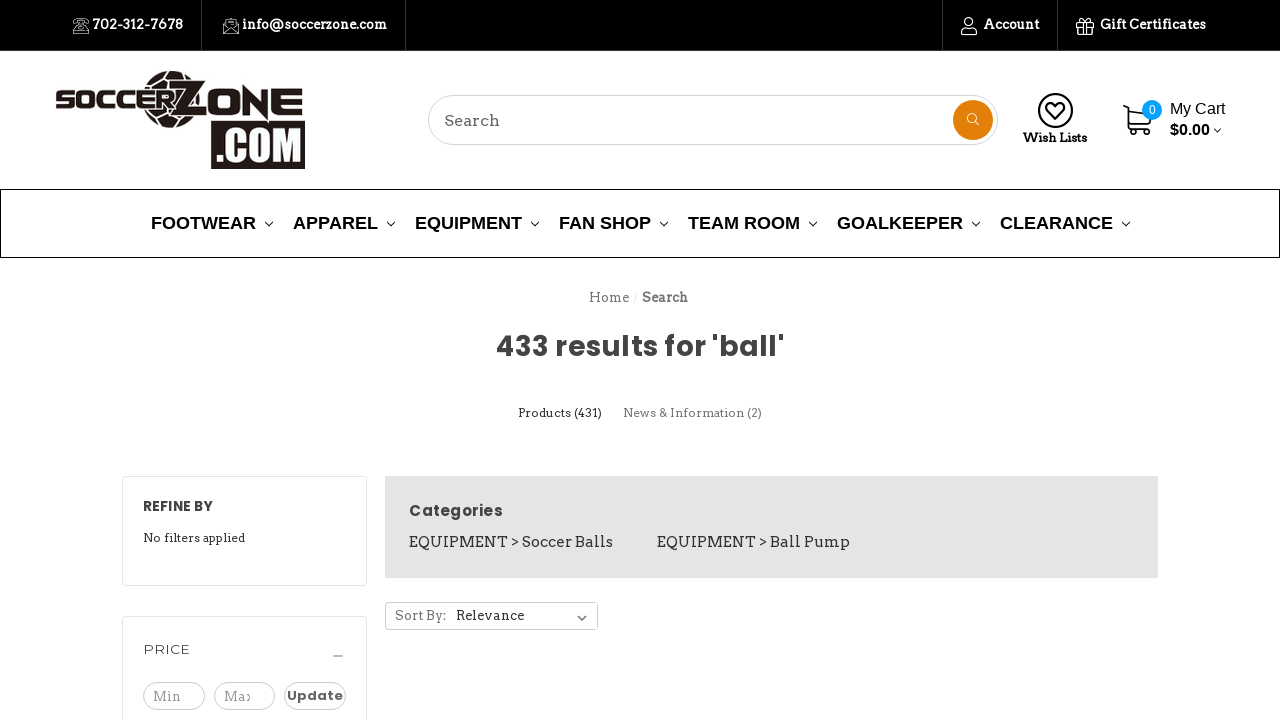

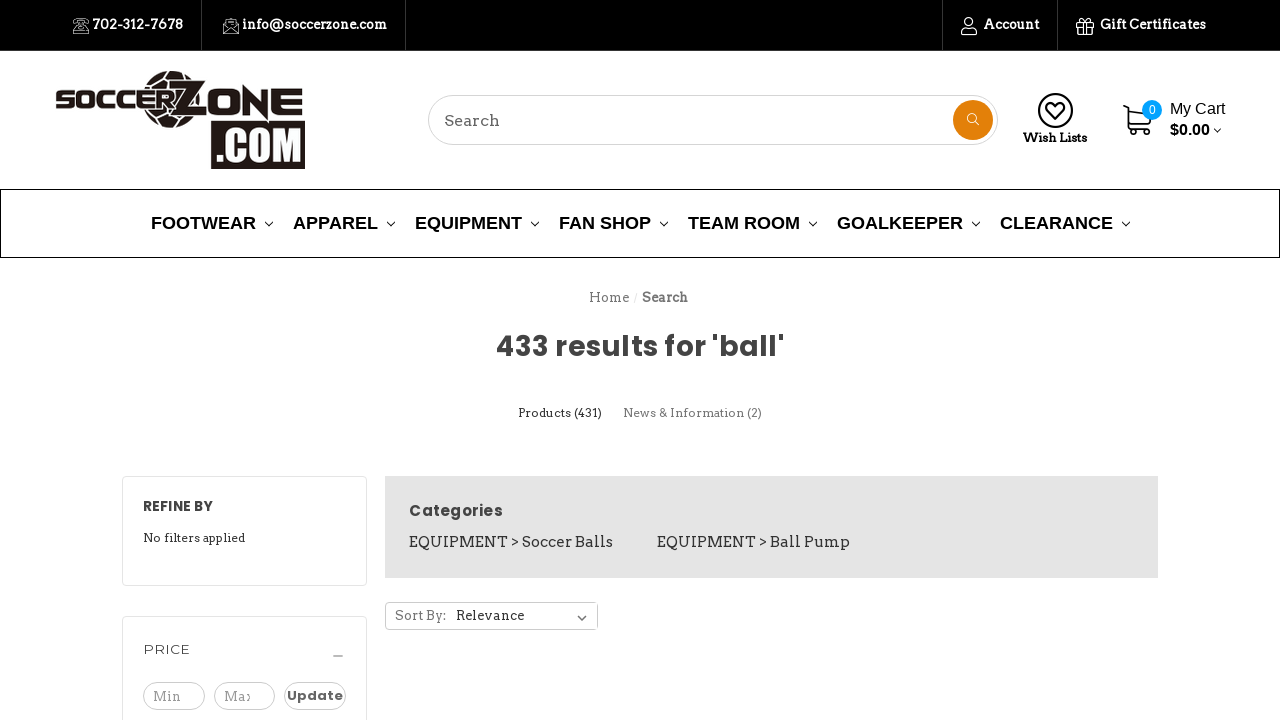